Tests navigation to Browse Languages section and then to the letter M page, verifying the MySQL language link is present in the table.

Starting URL: https://www.99-bottles-of-beer.net/

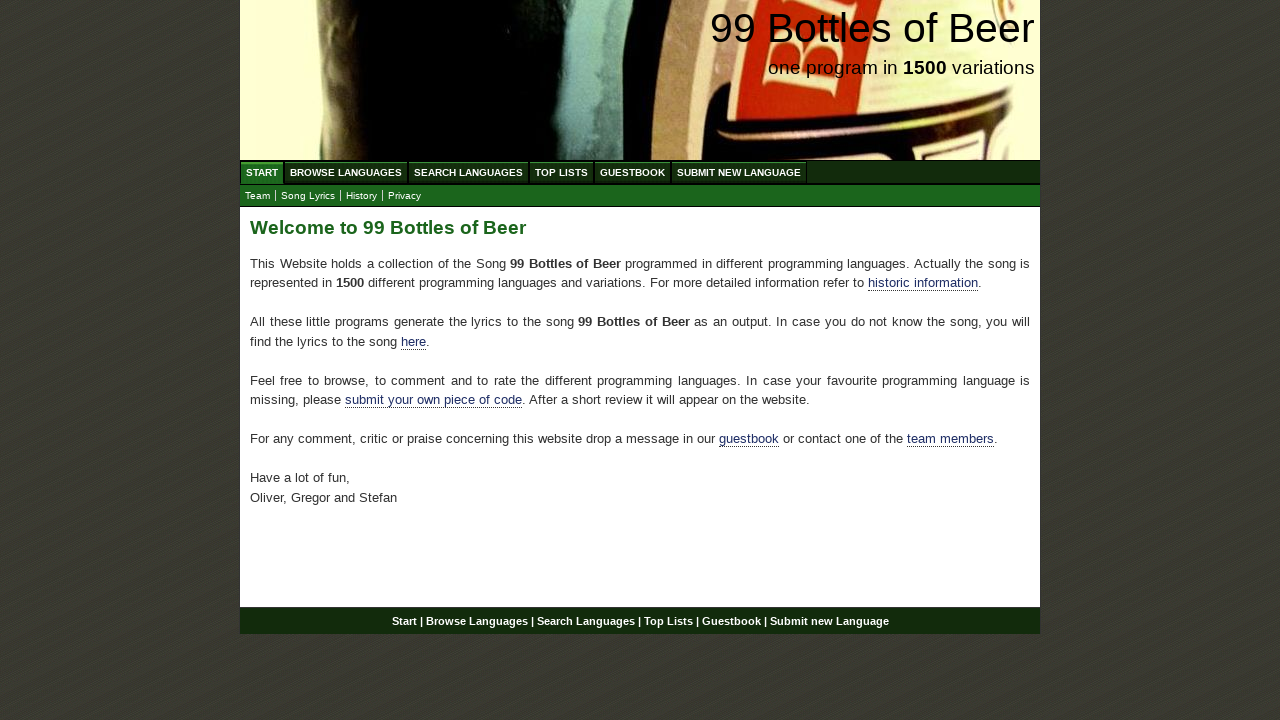

Clicked on Browse Languages menu item at (346, 172) on xpath=//ul[@id='menu']/li/a[@href='/abc.html']
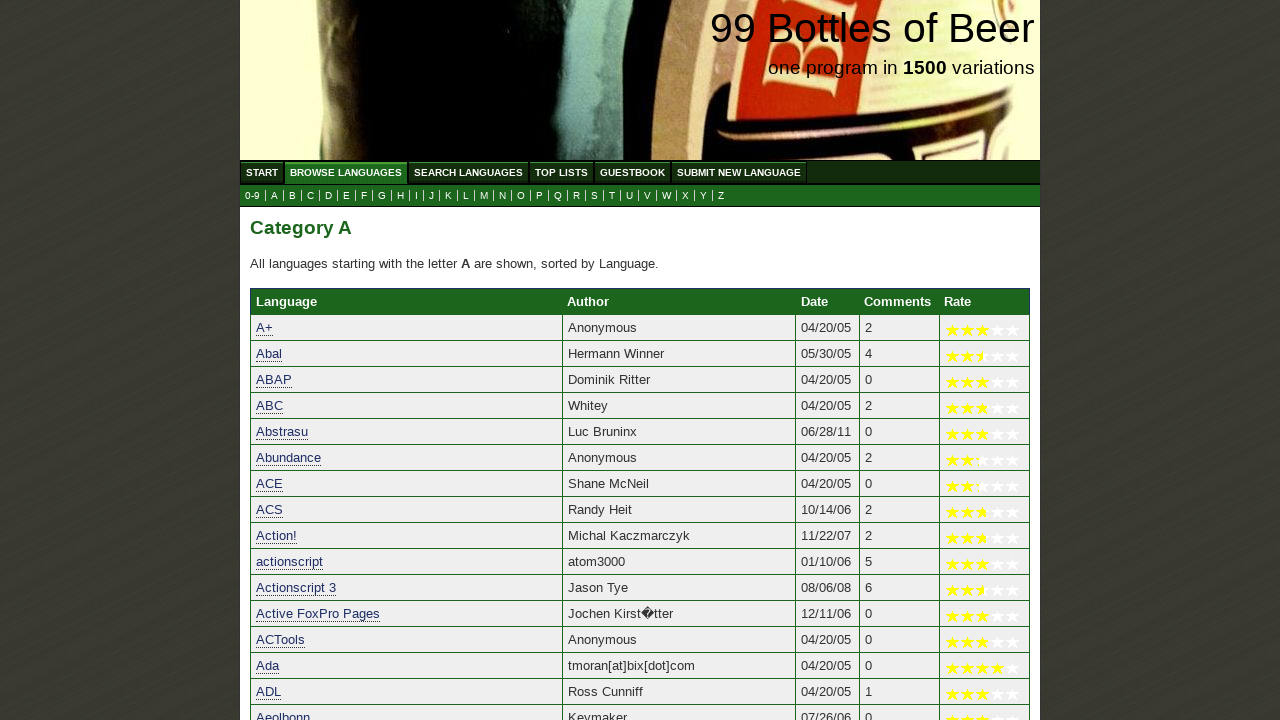

Clicked on letter M in the submenu to navigate to M languages page at (484, 196) on xpath=//ul[@id='submenu']/li/a[@href='m.html']
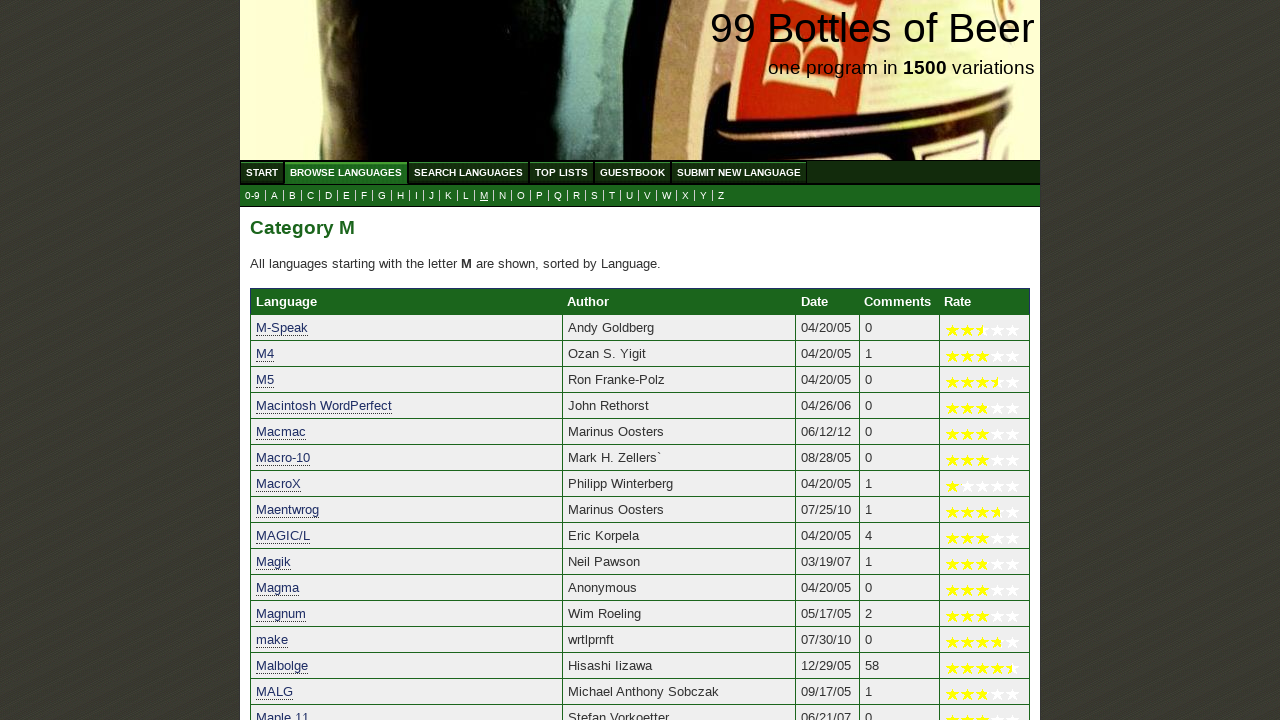

Verified MySQL language link is present in the table
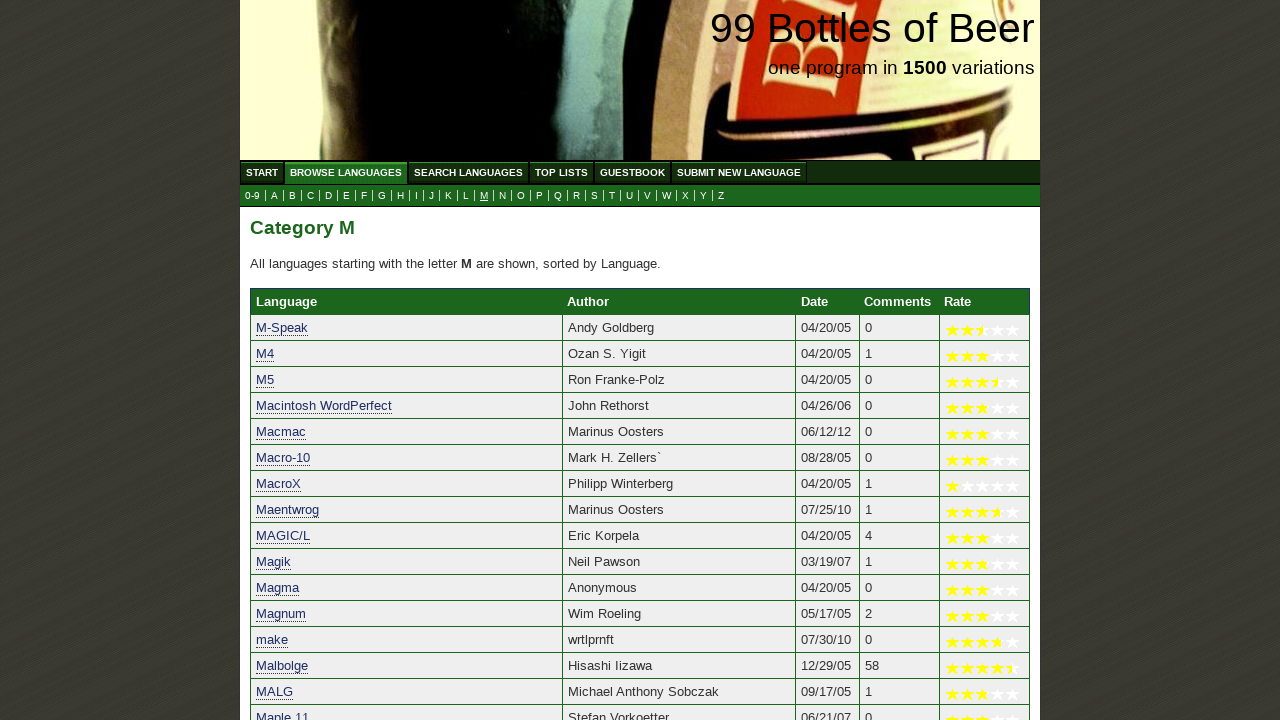

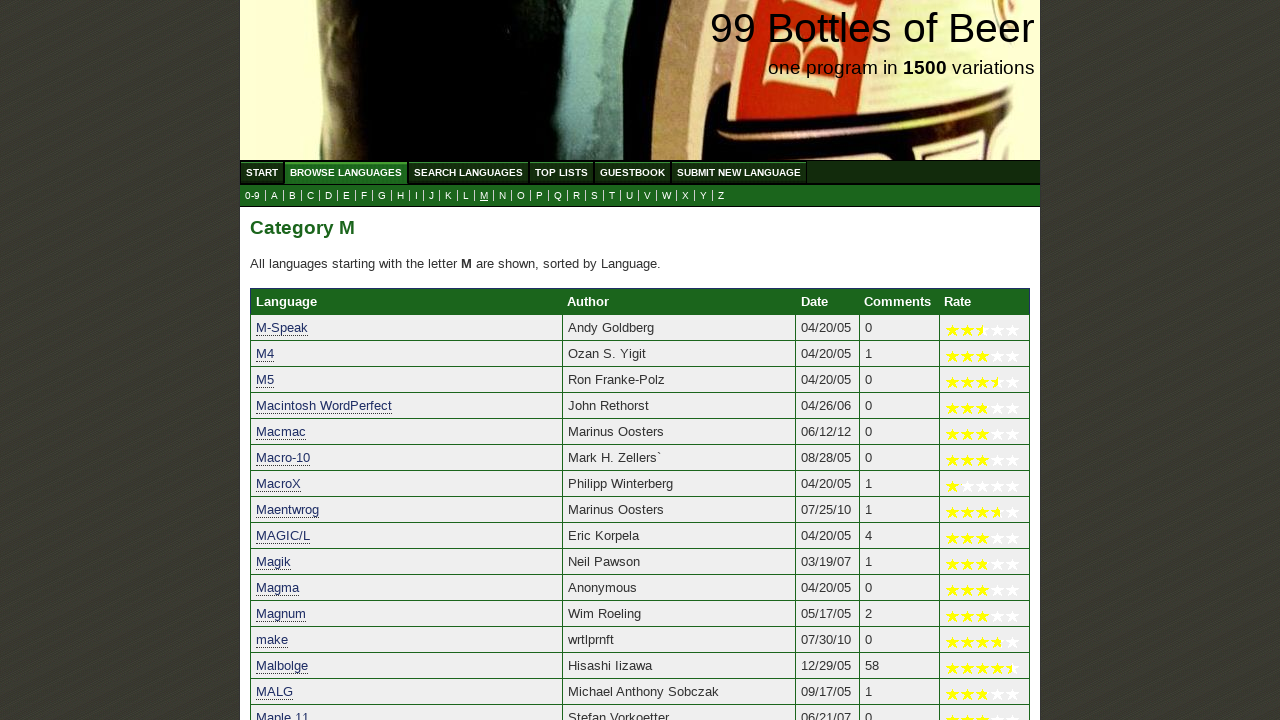